Tests that todo data persists after page reload

Starting URL: https://demo.playwright.dev/todomvc

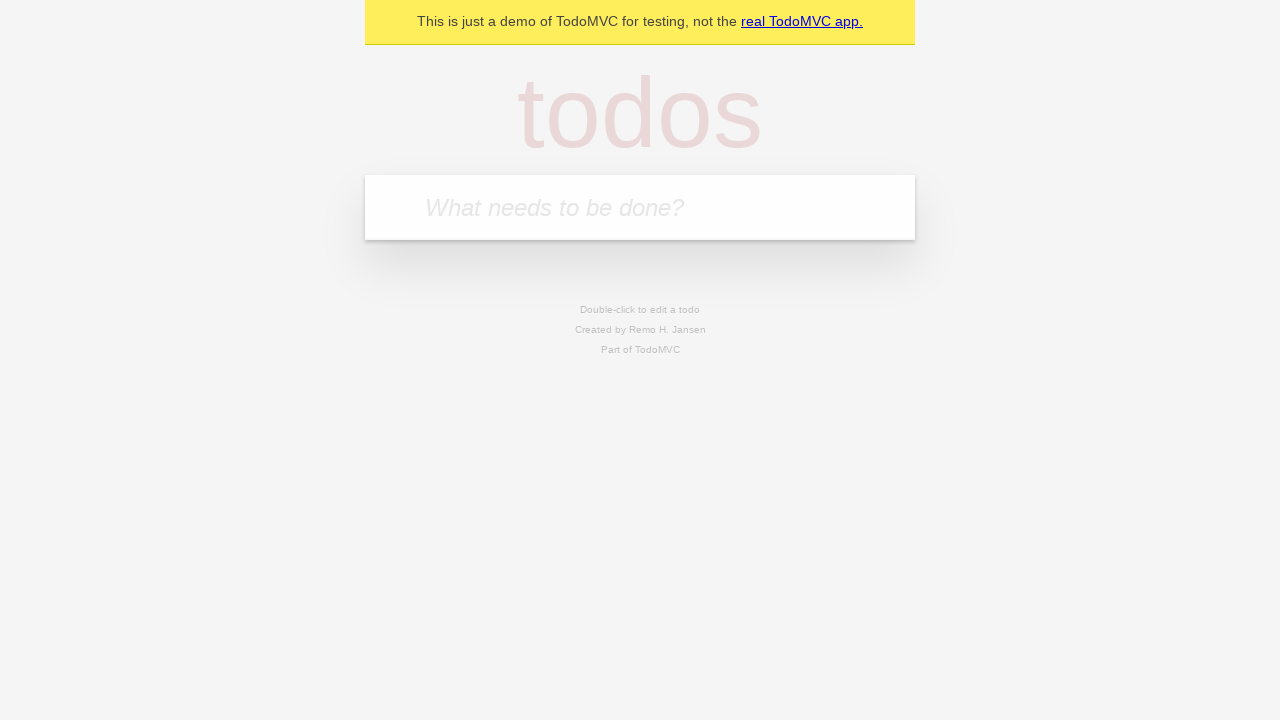

Filled new todo input with 'buy some cheese' on .new-todo
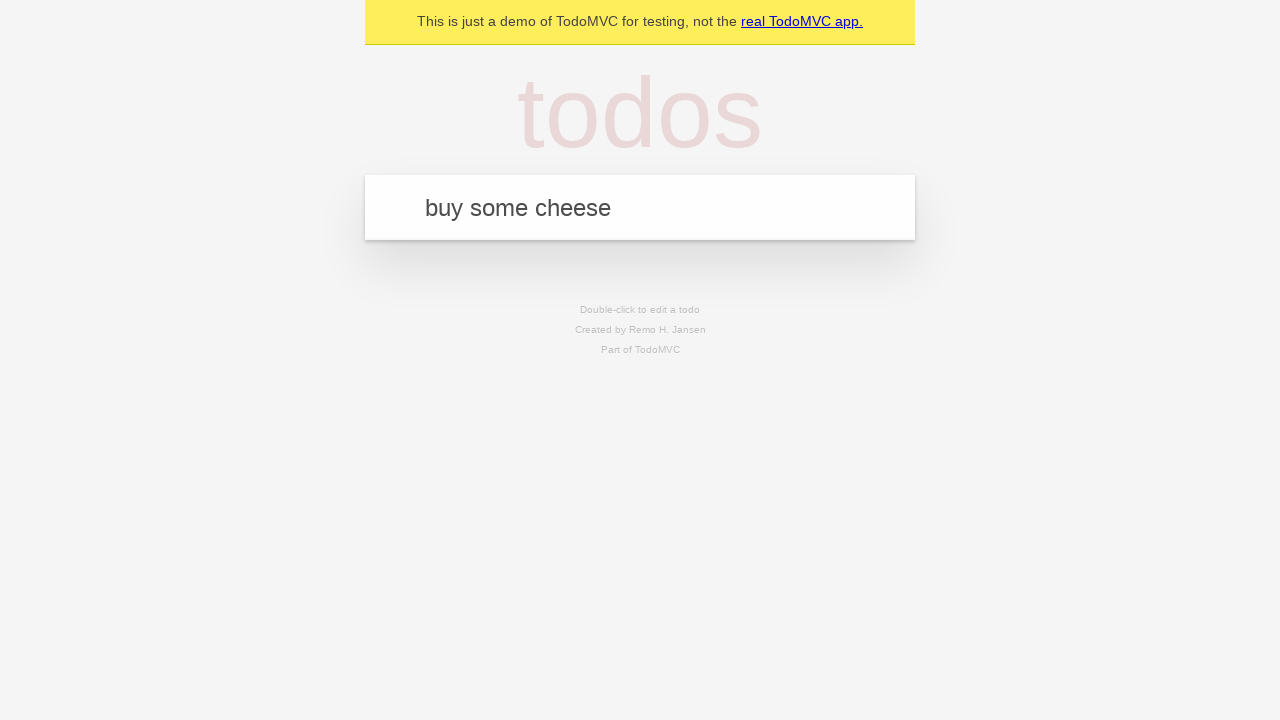

Pressed Enter to create first todo on .new-todo
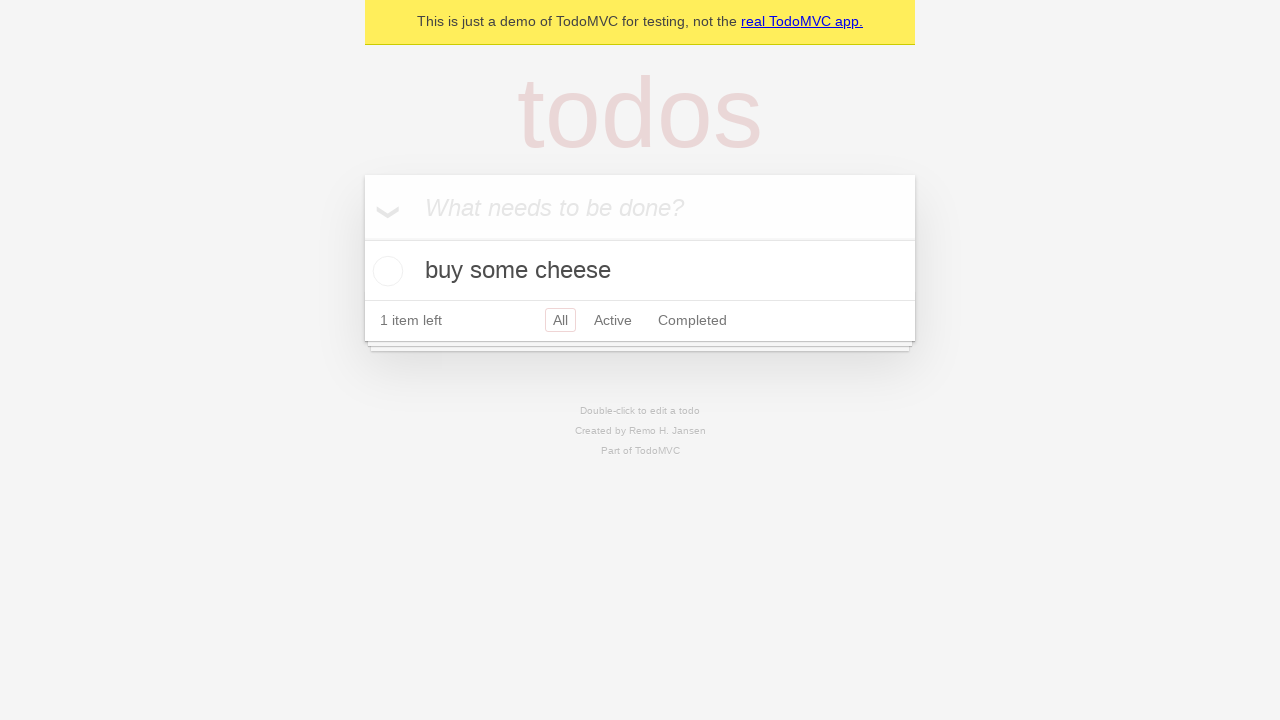

Filled new todo input with 'feed the cat' on .new-todo
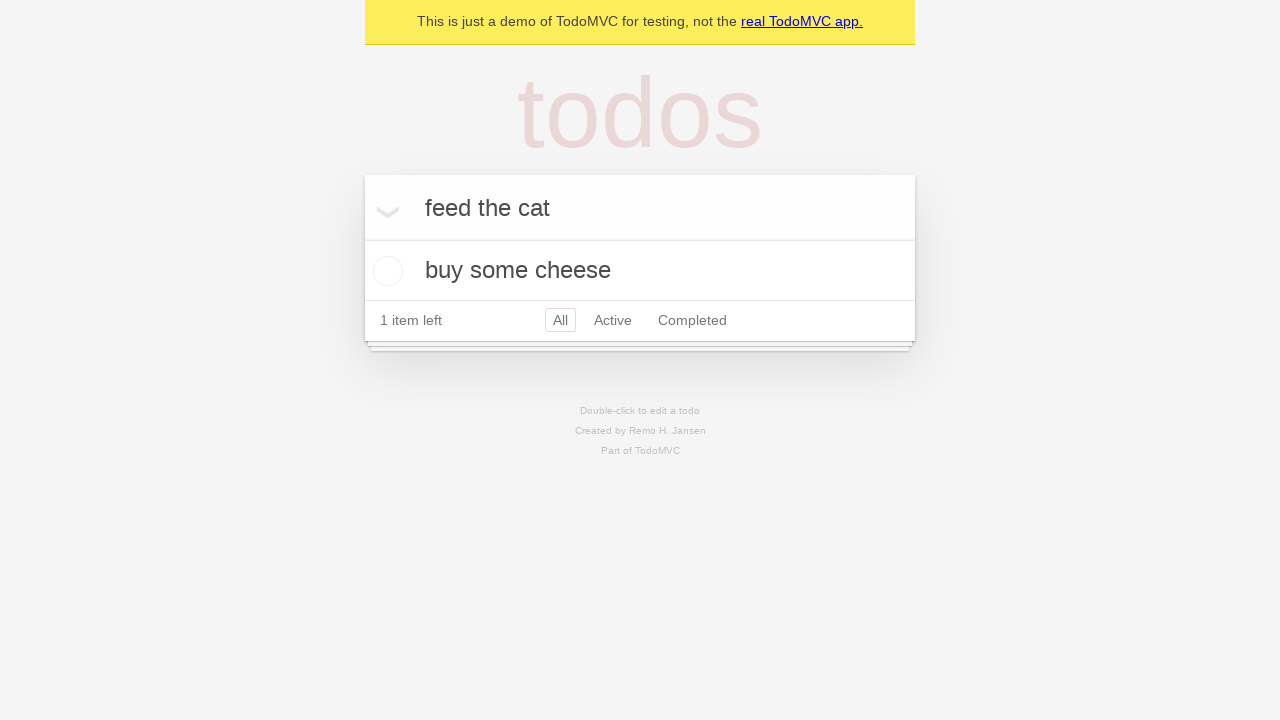

Pressed Enter to create second todo on .new-todo
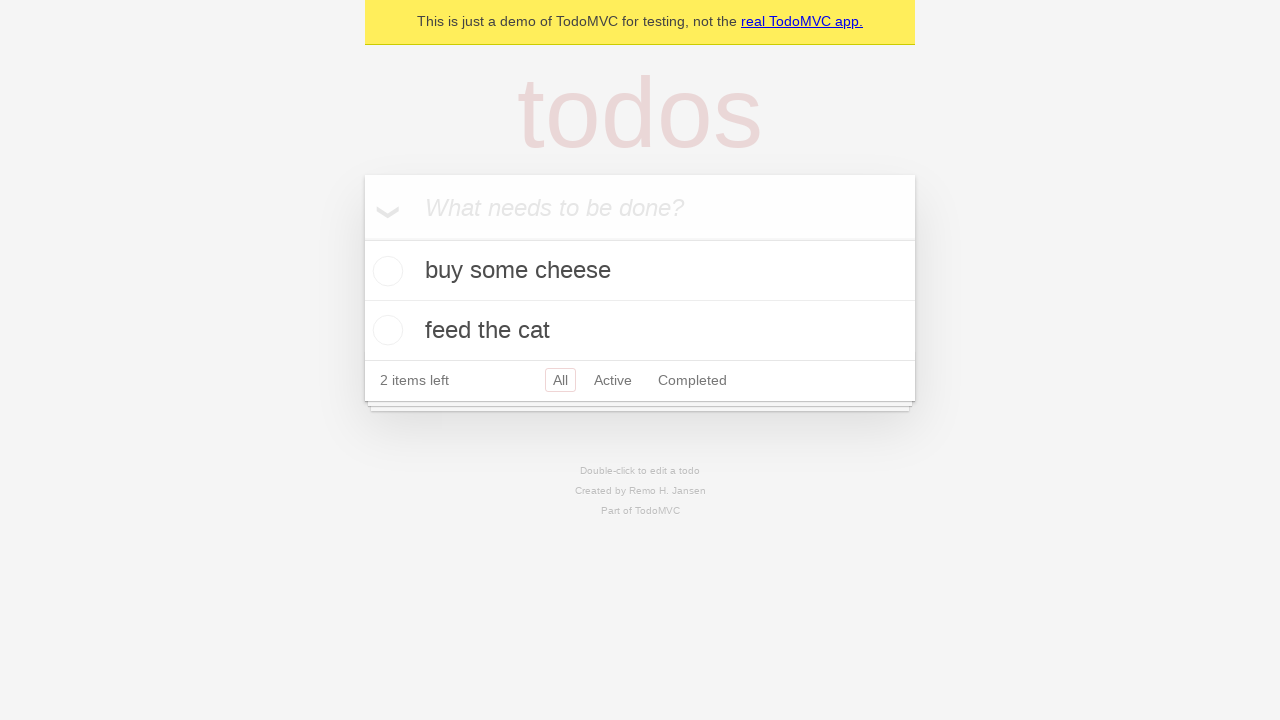

Checked first todo to mark it as complete at (385, 271) on .todo-list li >> nth=0 >> .toggle
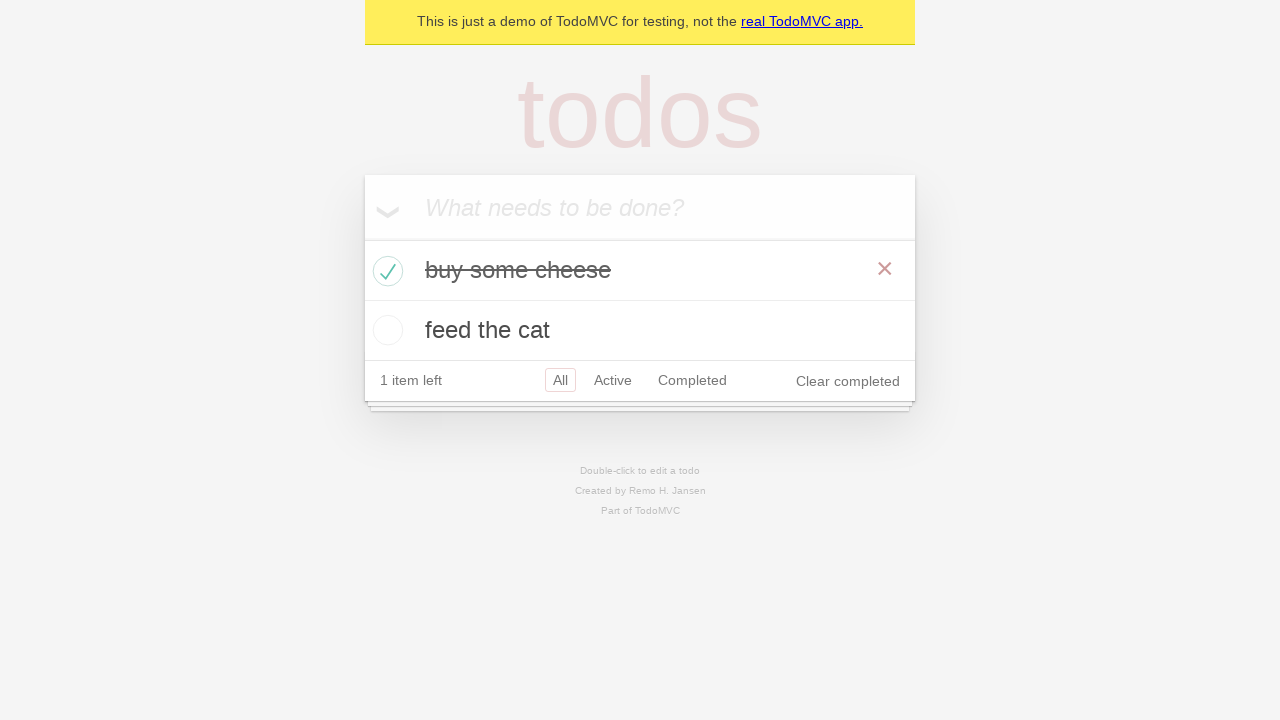

Reloaded page to test data persistence
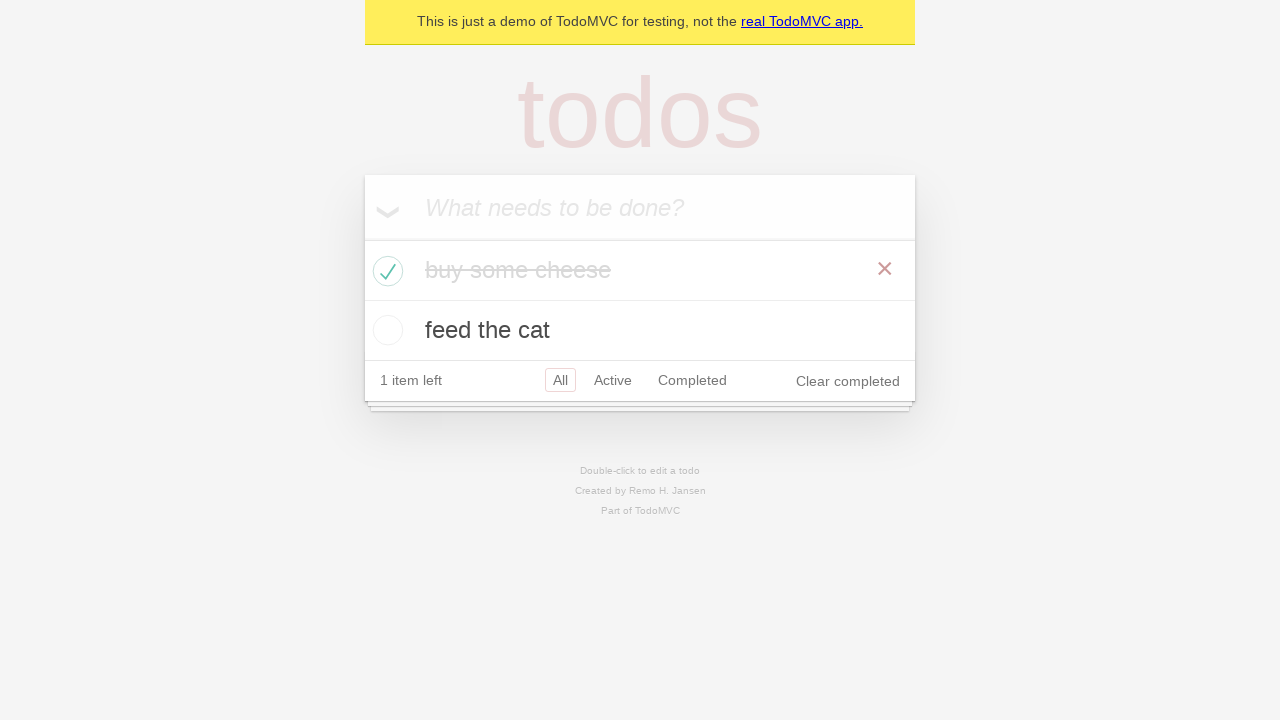

Waited for todos to load after page reload
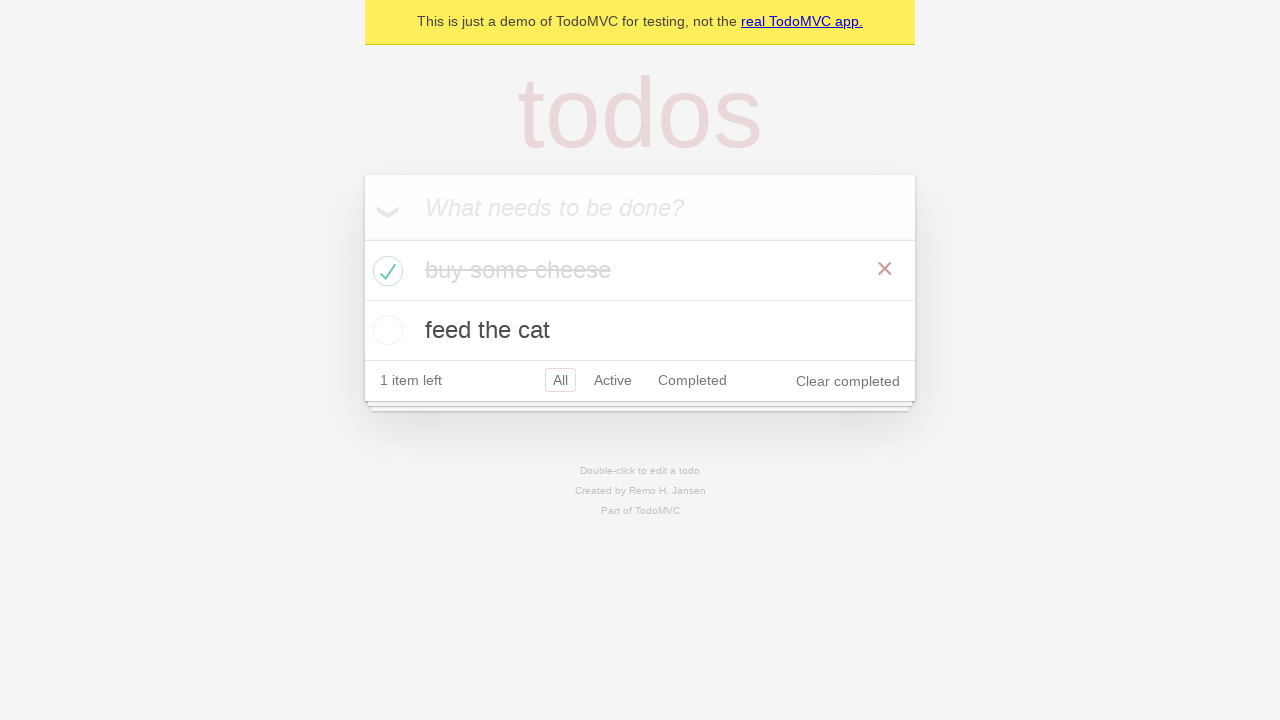

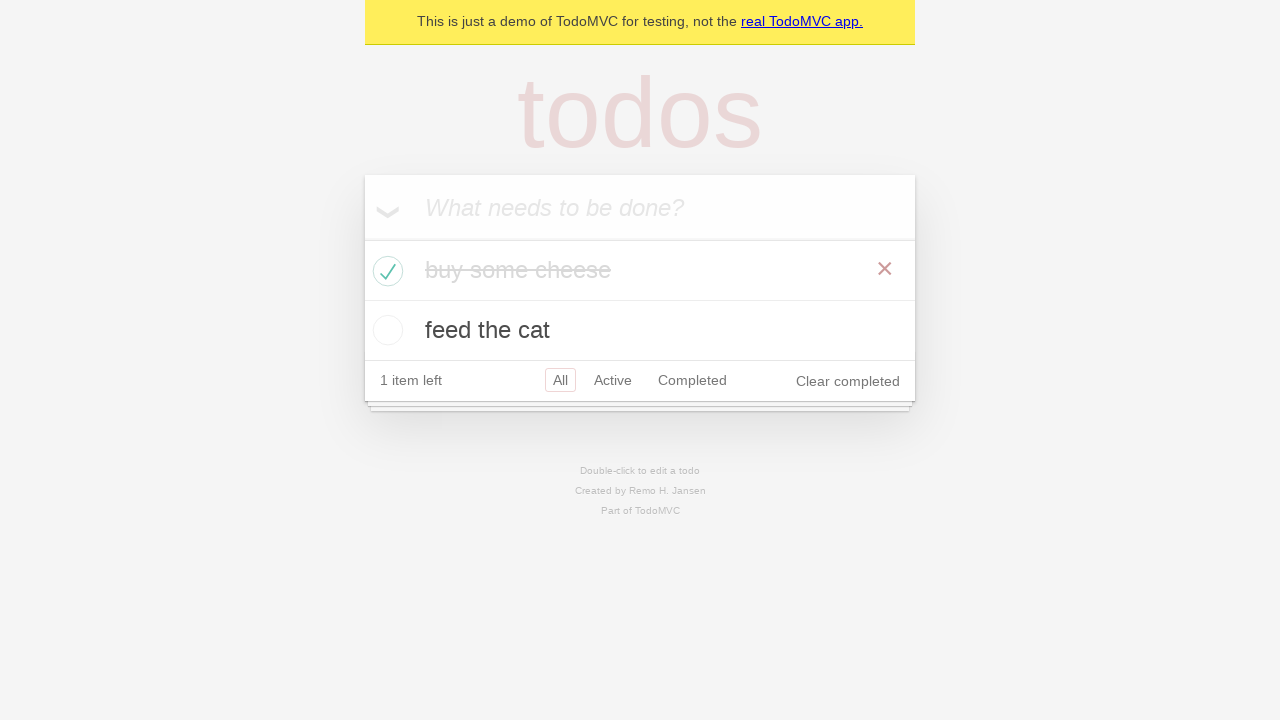